Navigates to Rediff mail login page and checks if the "Remember me" checkbox is selected by default

Starting URL: https://mail.rediff.com/cgi-bin/login.cgi

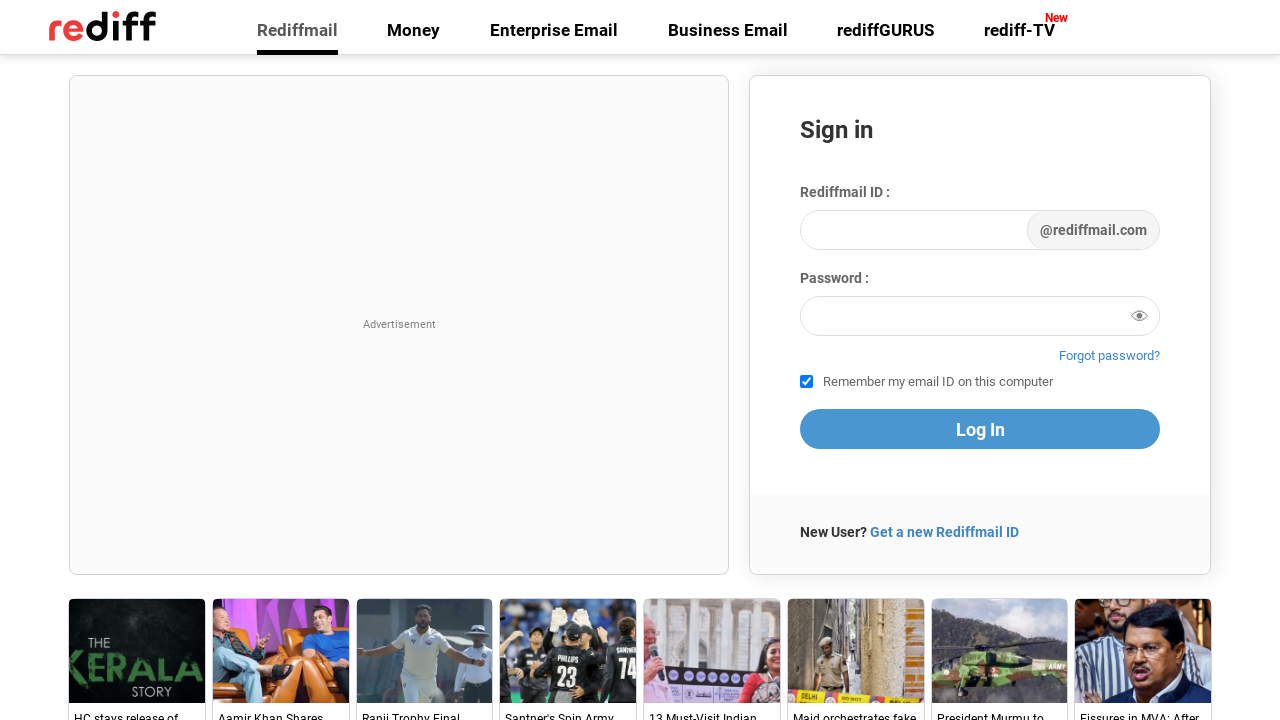

Navigated to Rediff mail login page
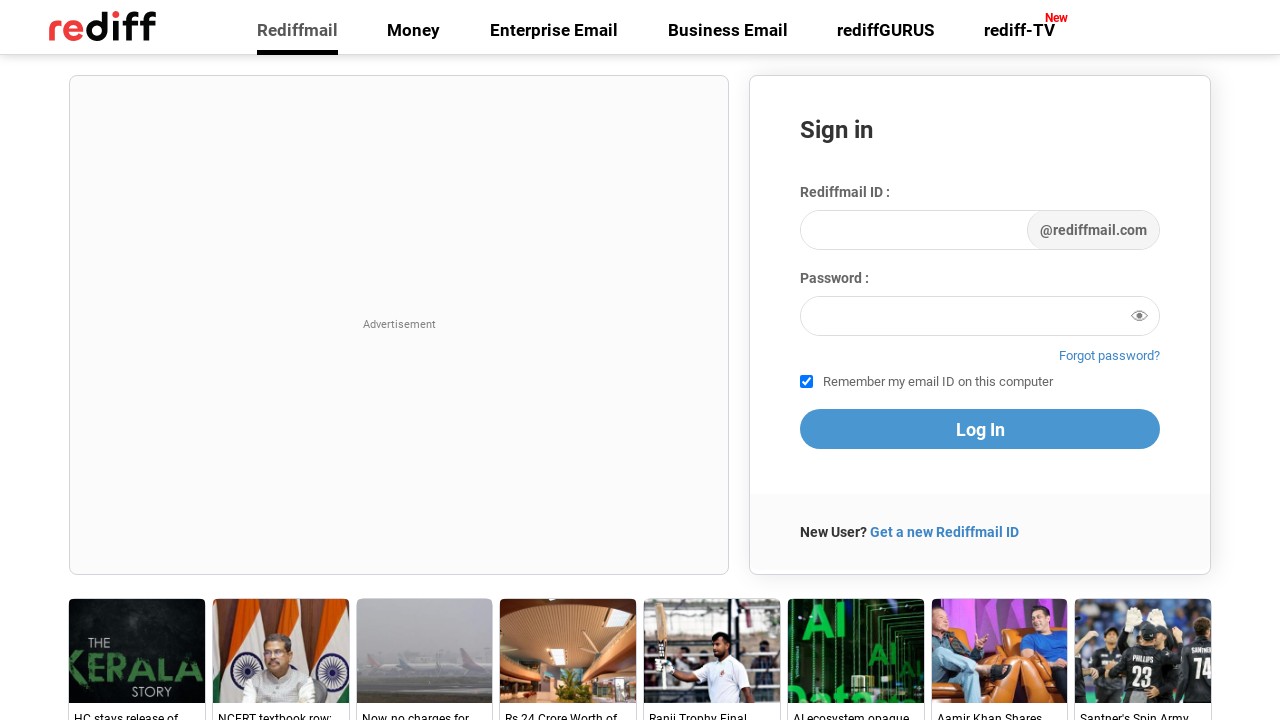

Located the 'Remember me' checkbox
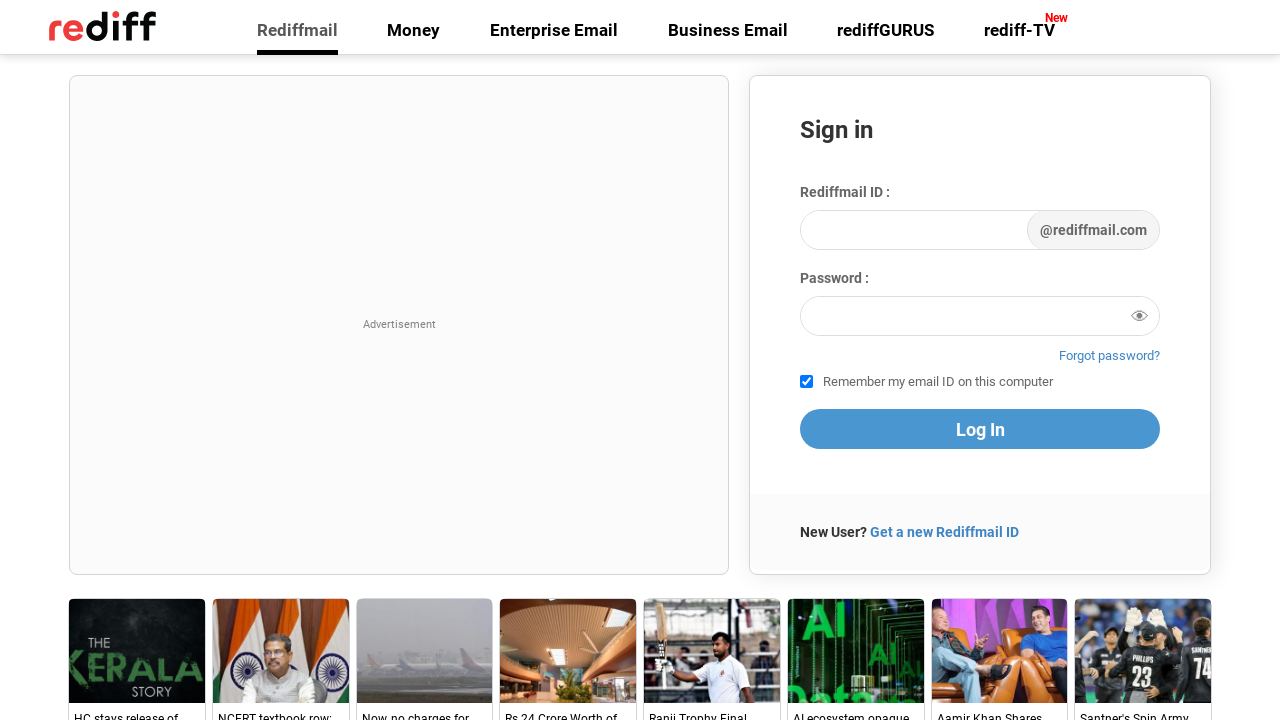

Checked if 'Remember me' checkbox is selected: True
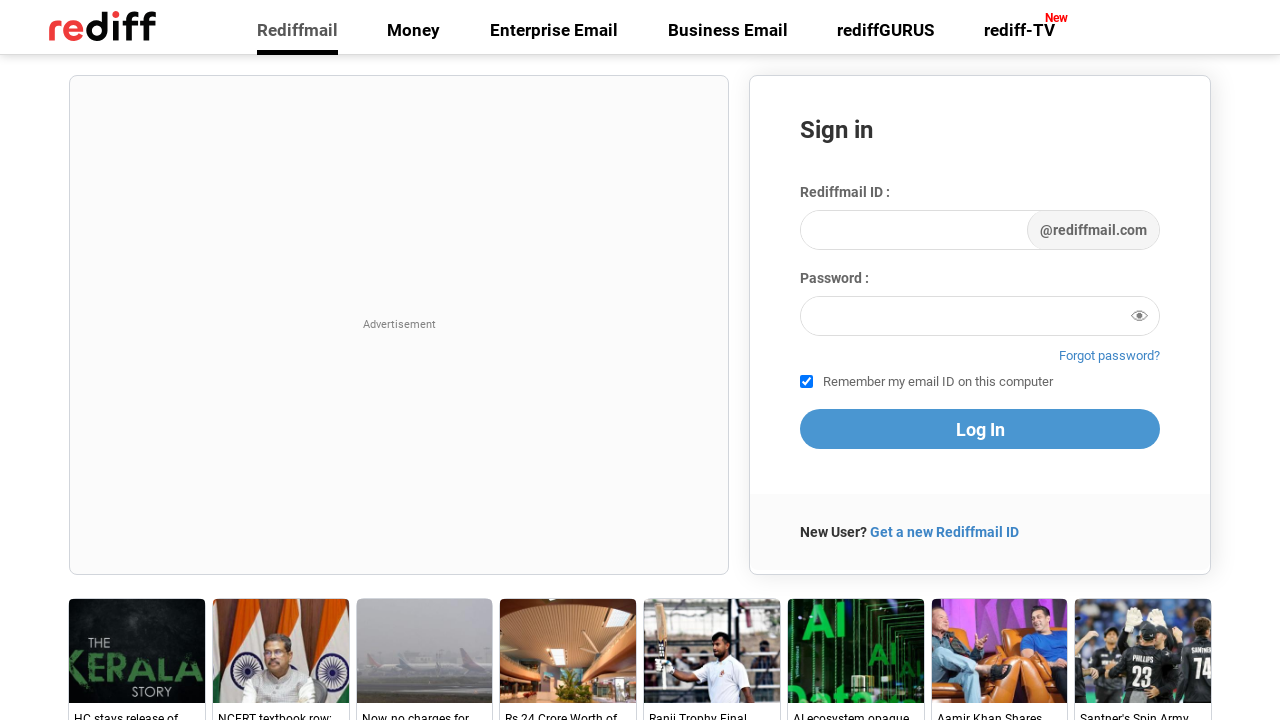

Printed result: Remember me checkbox is selected = True
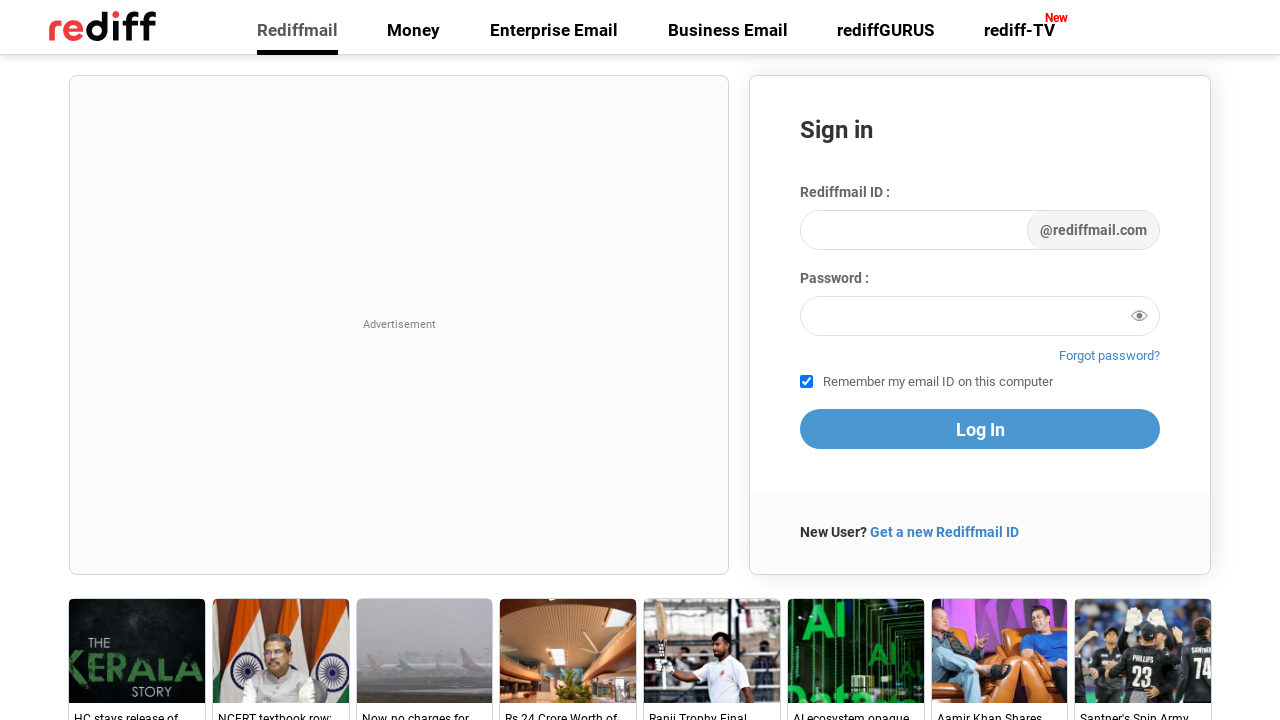

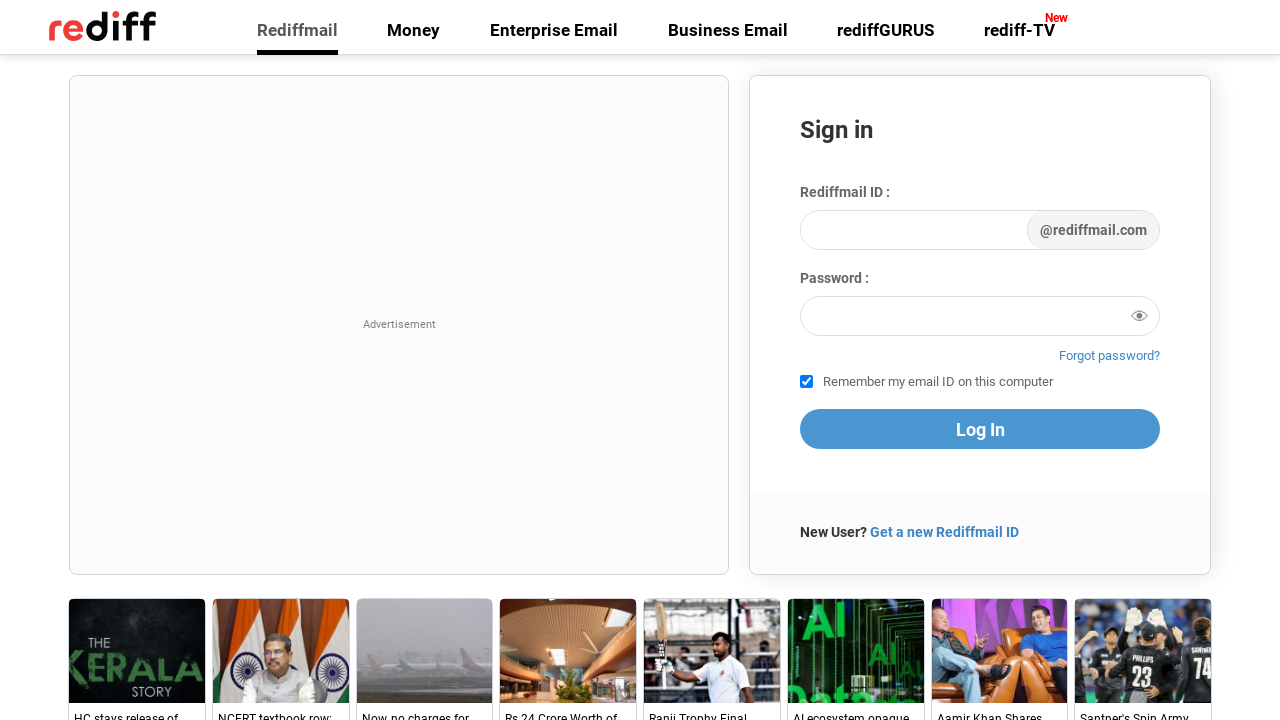